Clicks a button that triggers a JavaScript exception to test error handling on the page

Starting URL: https://www.selenium.dev/selenium/web/bidi/logEntryAdded.html

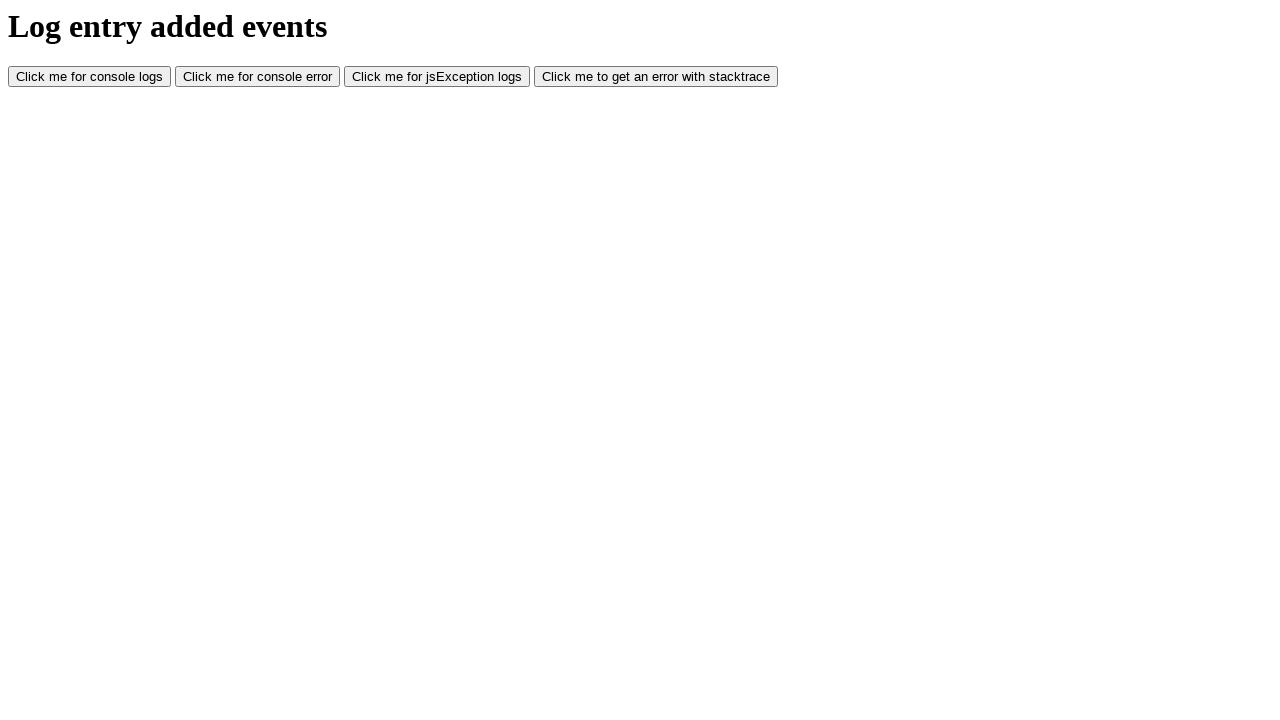

Navigated to JavaScript error test page
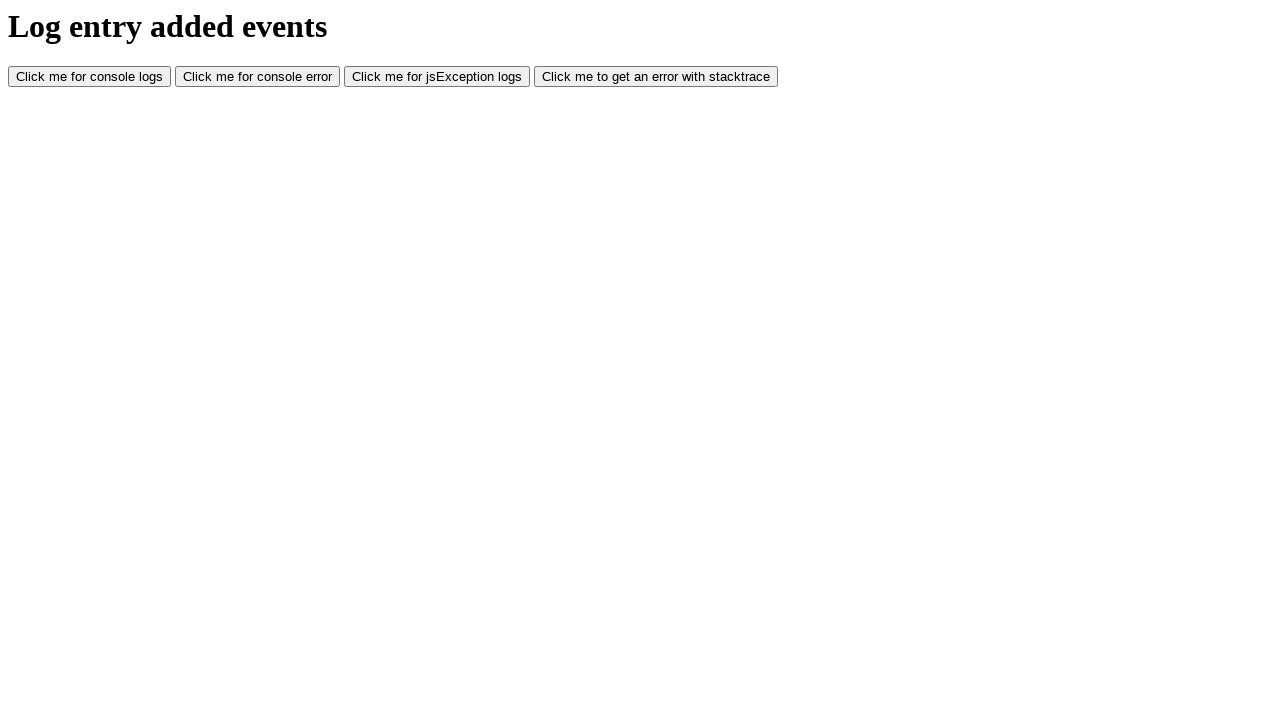

JavaScript exception button element loaded
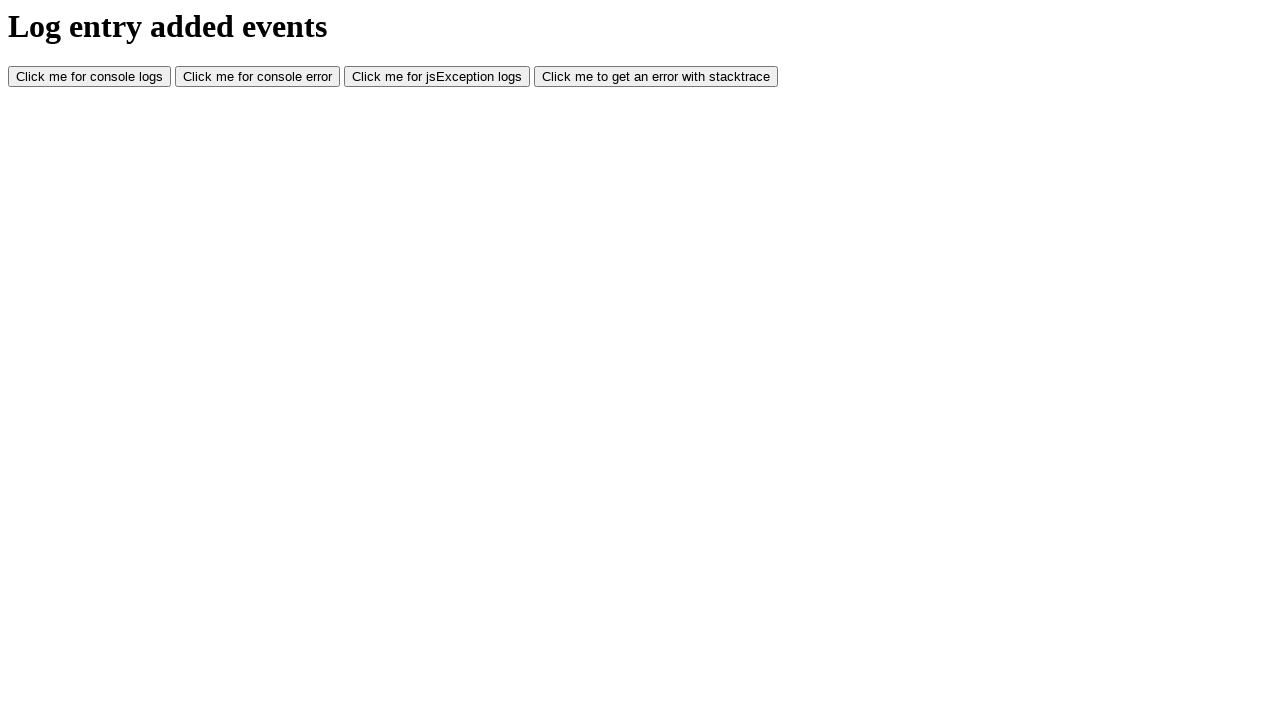

Clicked button that triggers JavaScript exception at (437, 77) on #jsException
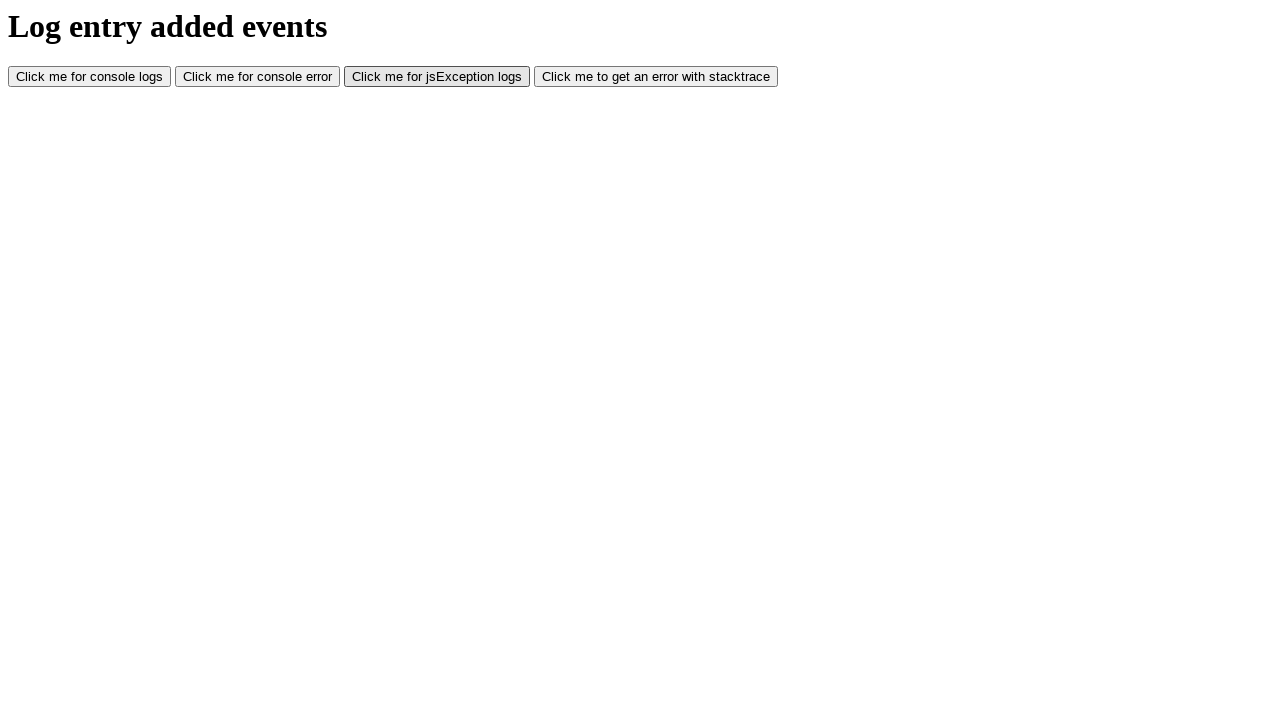

Waited 500ms for exception handling to complete
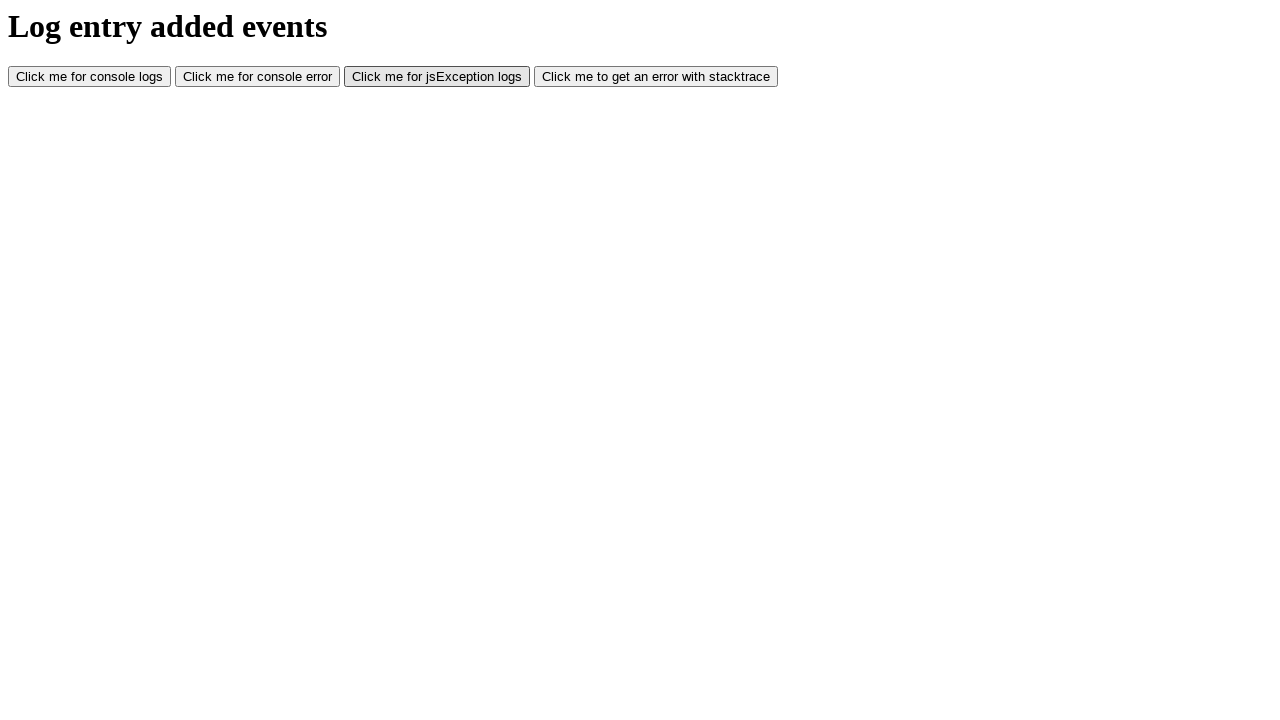

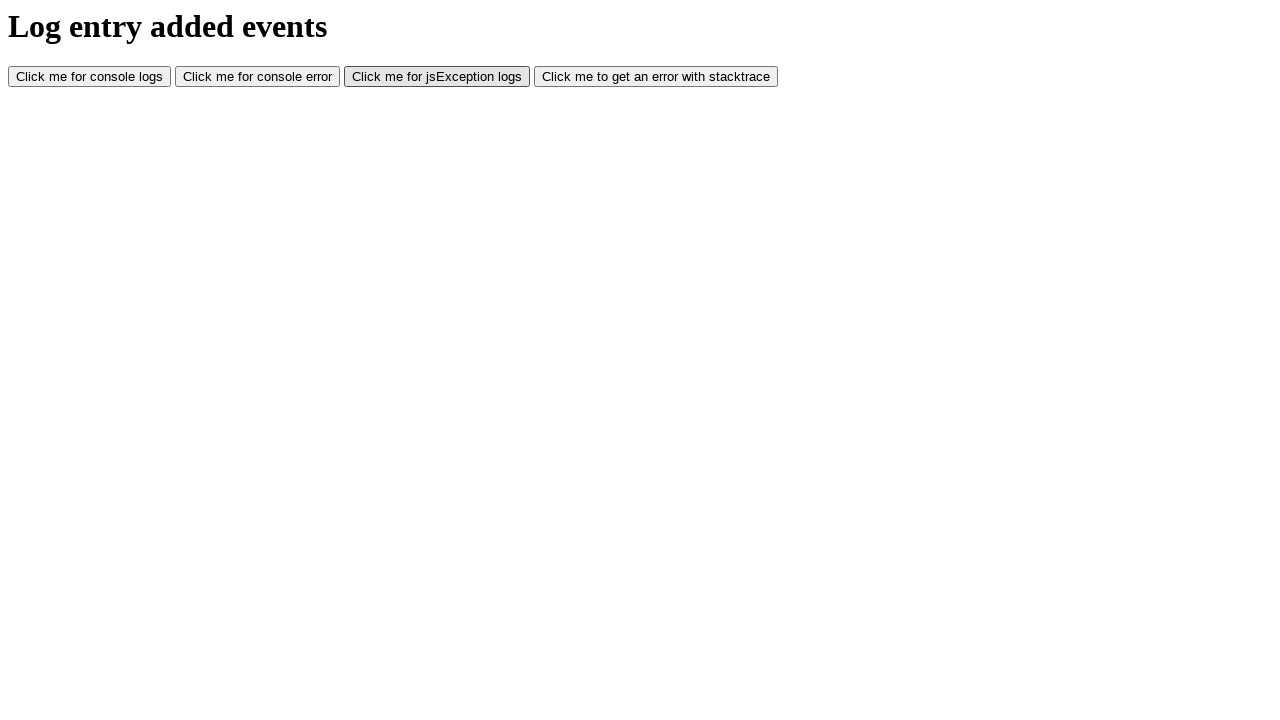